Tests the Dynamic Controls page by clicking the Enable button to enable a disabled input field, then entering text into the newly enabled field to verify it works correctly.

Starting URL: https://the-internet.herokuapp.com/

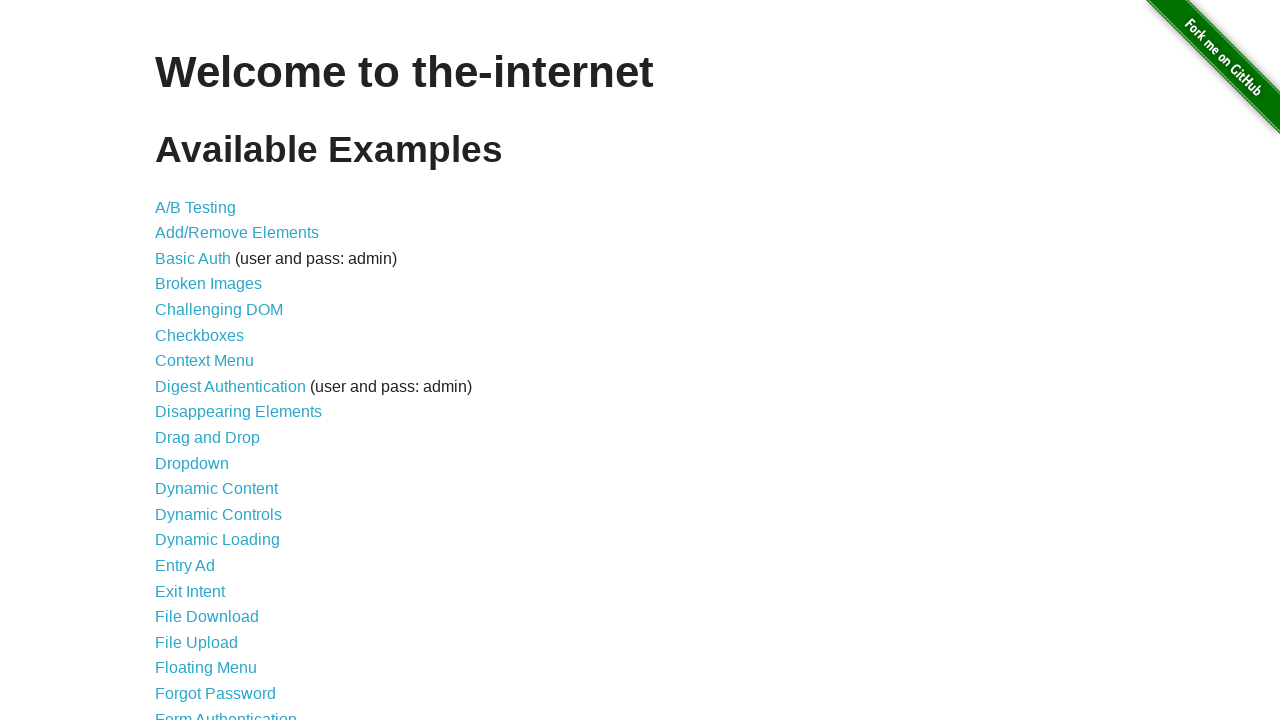

Clicked on the Dynamic Controls link at (218, 514) on a[href='/dynamic_controls']
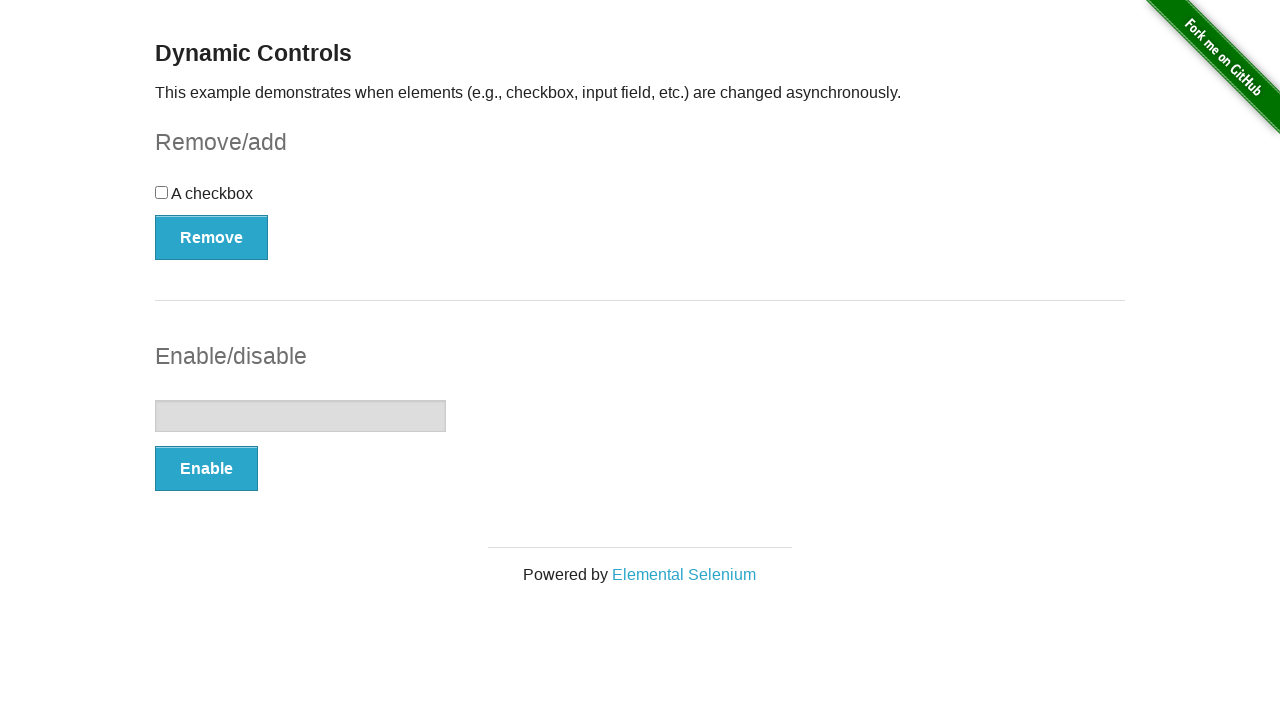

Clicked the Enable button to enable the input field at (206, 469) on #input-example button
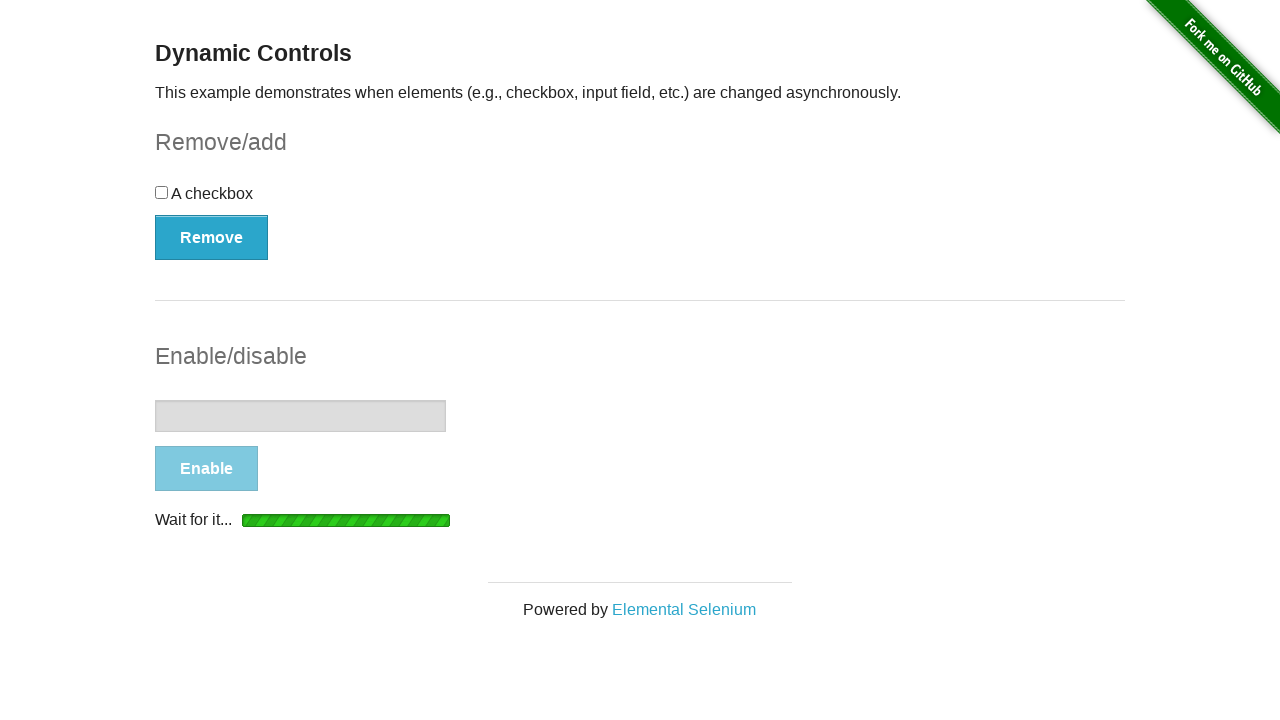

Input field enabled - Disable button appeared
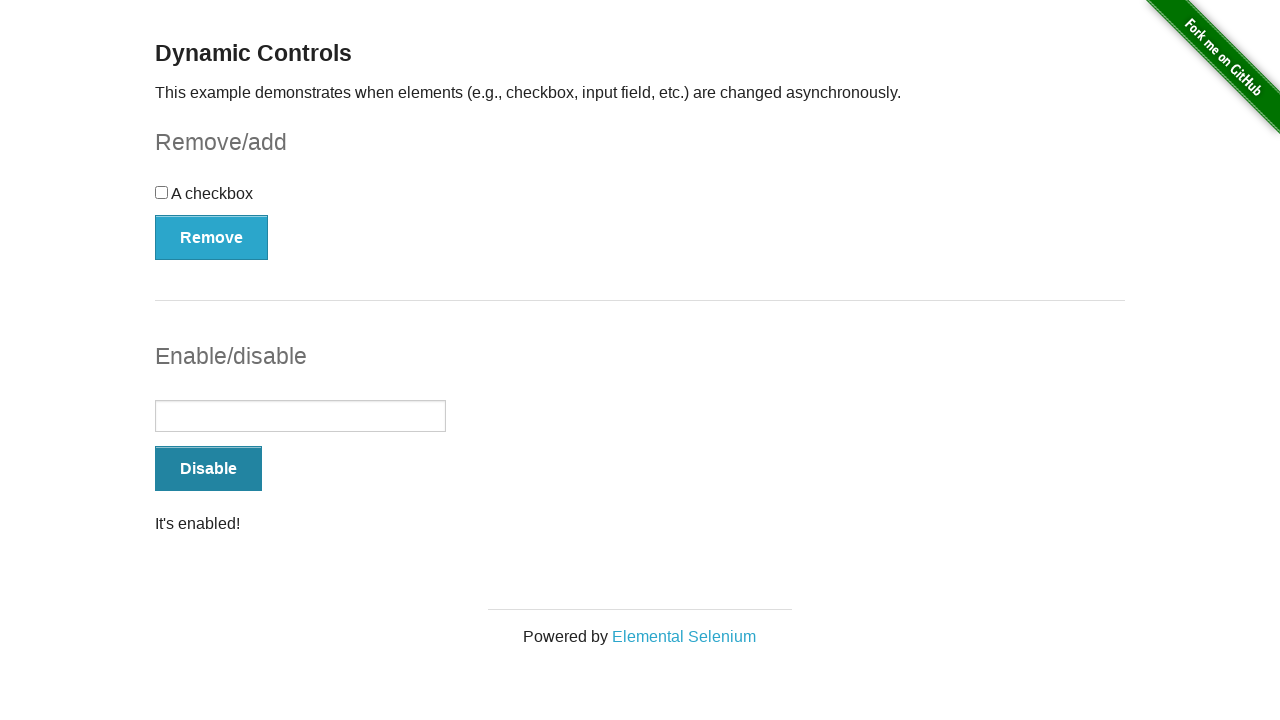

Entered 'Hello' into the enabled input field on #input-example input[type='text']
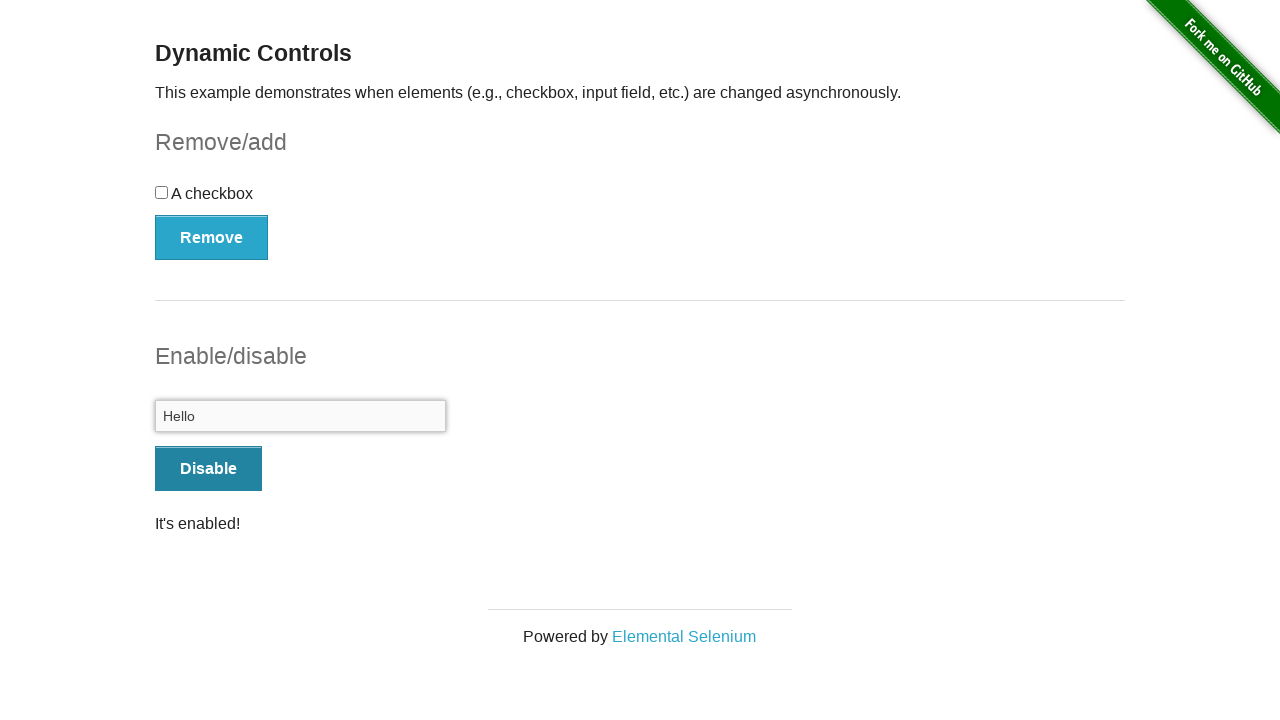

Retrieved input field value for verification
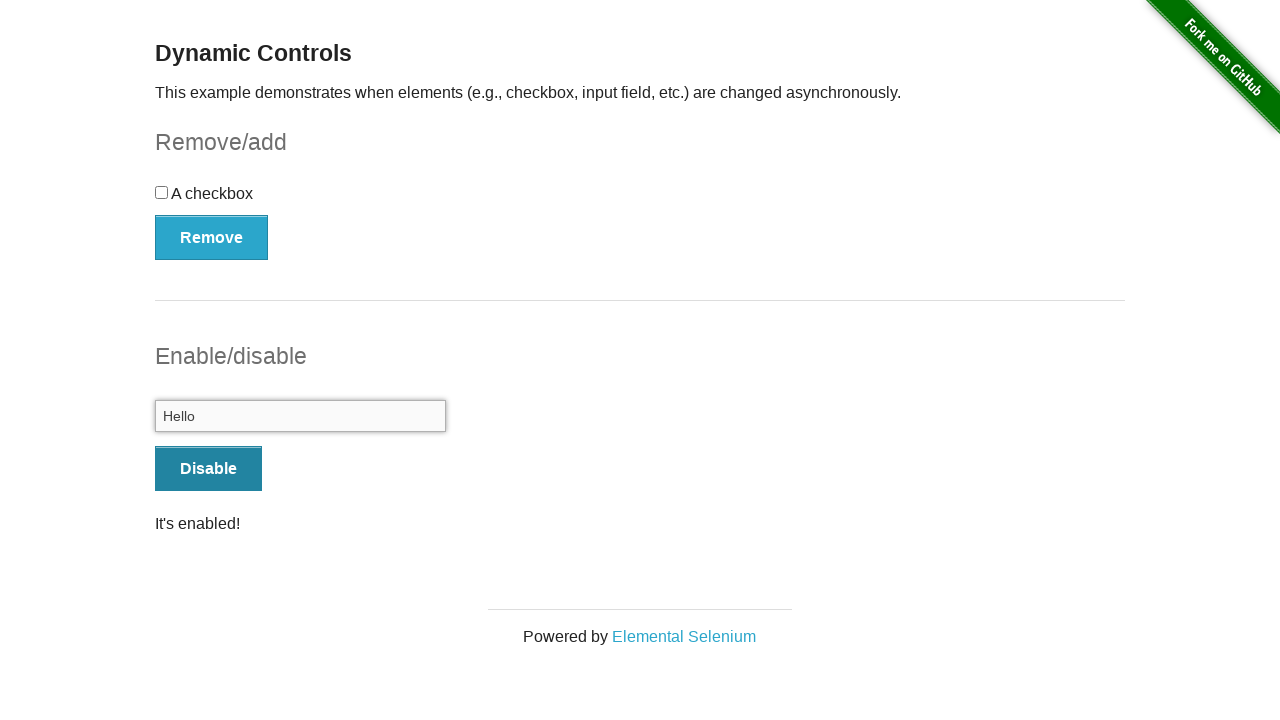

Verified input field contains correct text 'Hello'
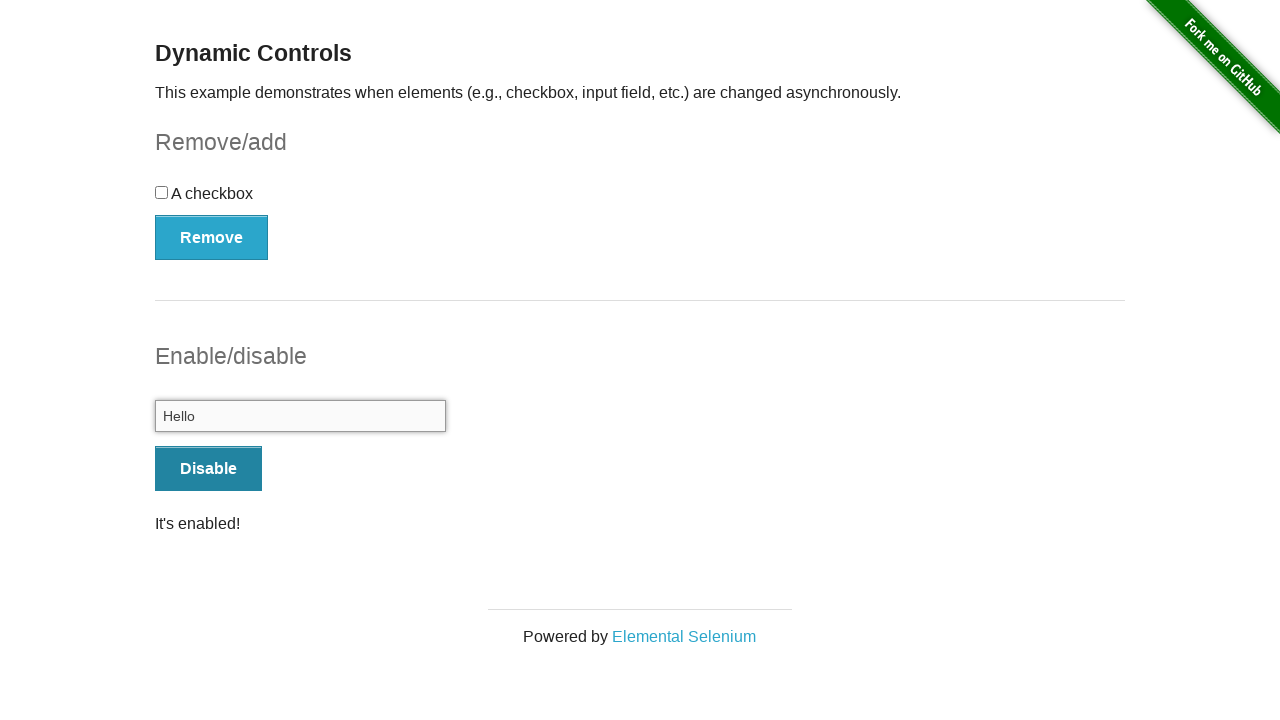

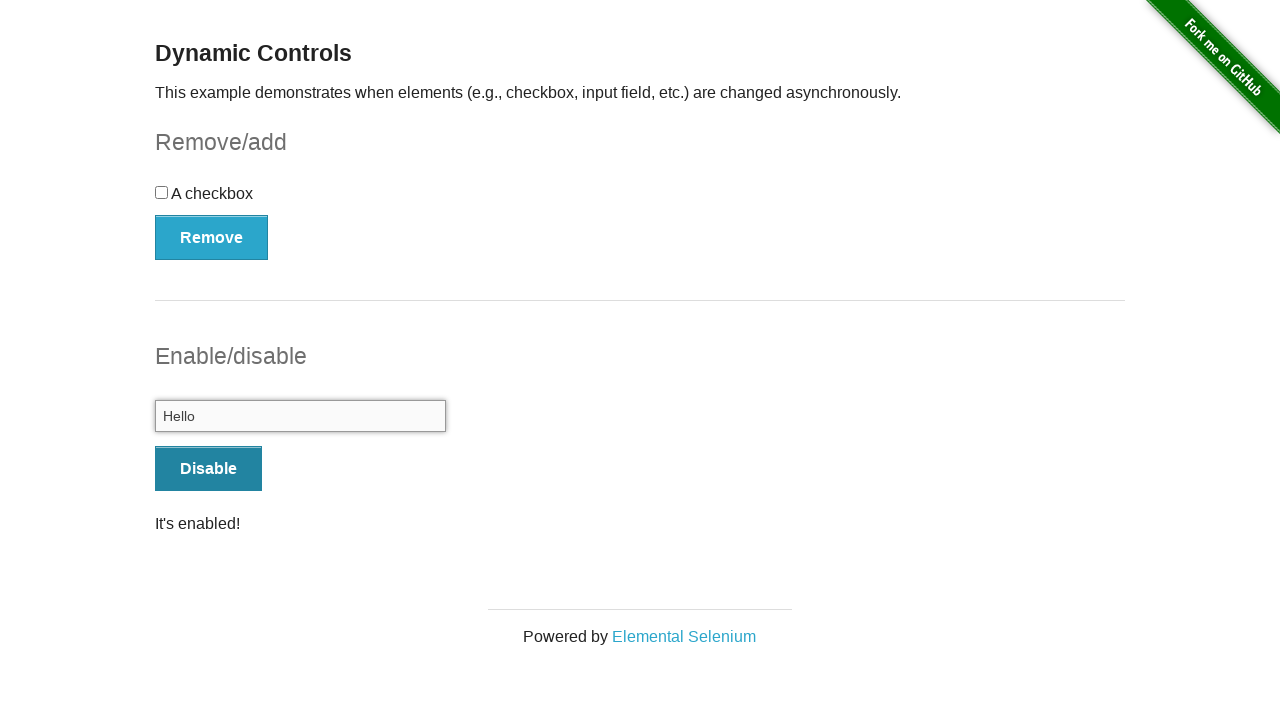